Navigates to a blog post page and verifies that the date header element is present and visible

Starting URL: http://only-testing-blog.blogspot.in/2013/11/new-test.html

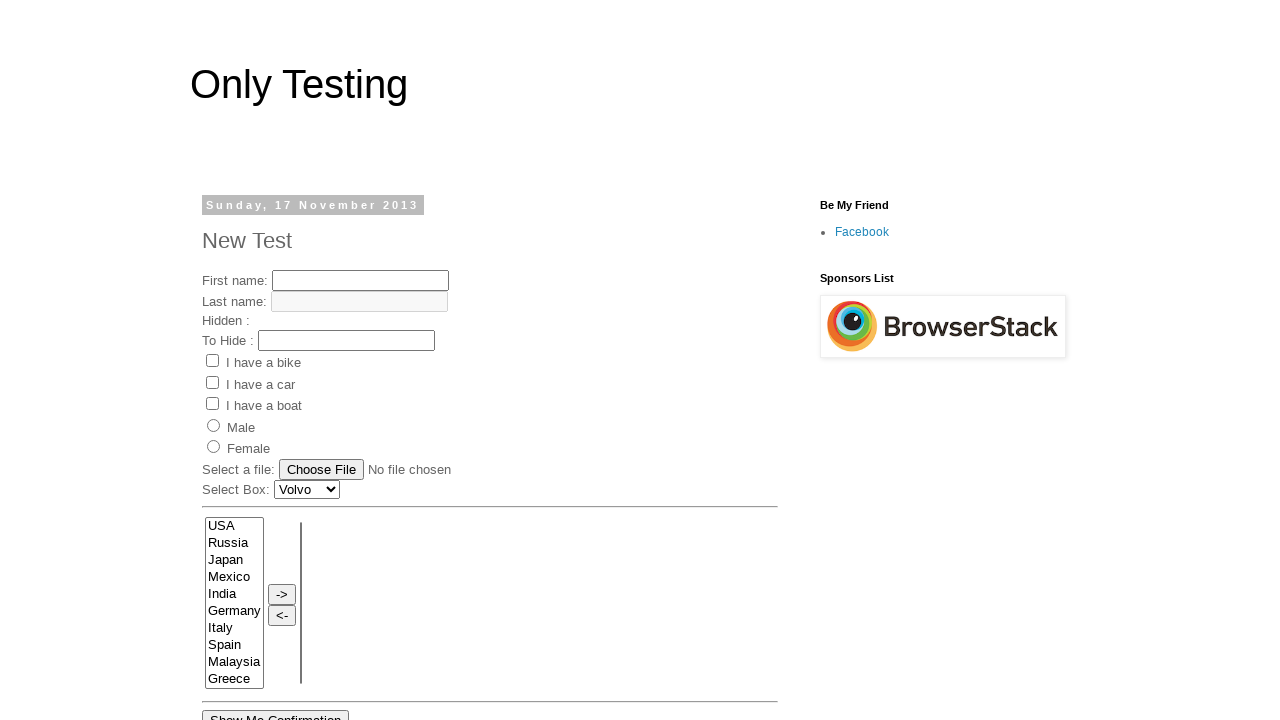

Waited for date-header element to be visible (timeout: 15s)
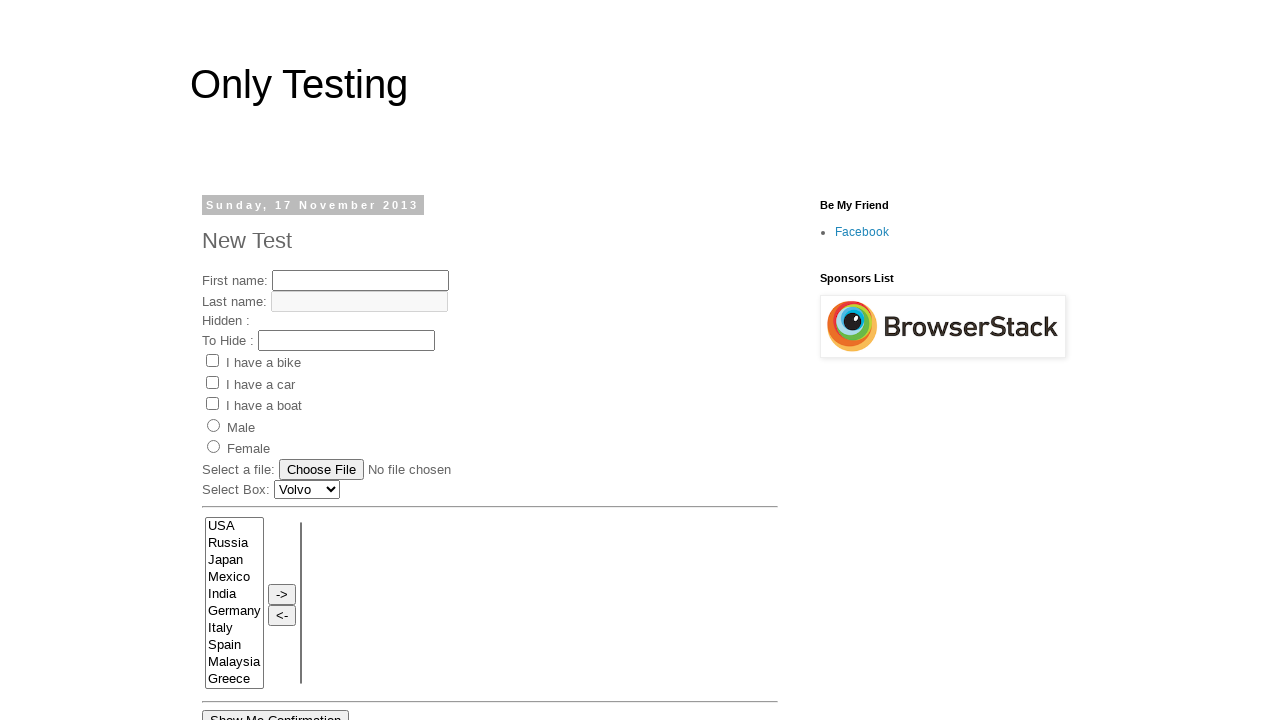

Located the date-header element
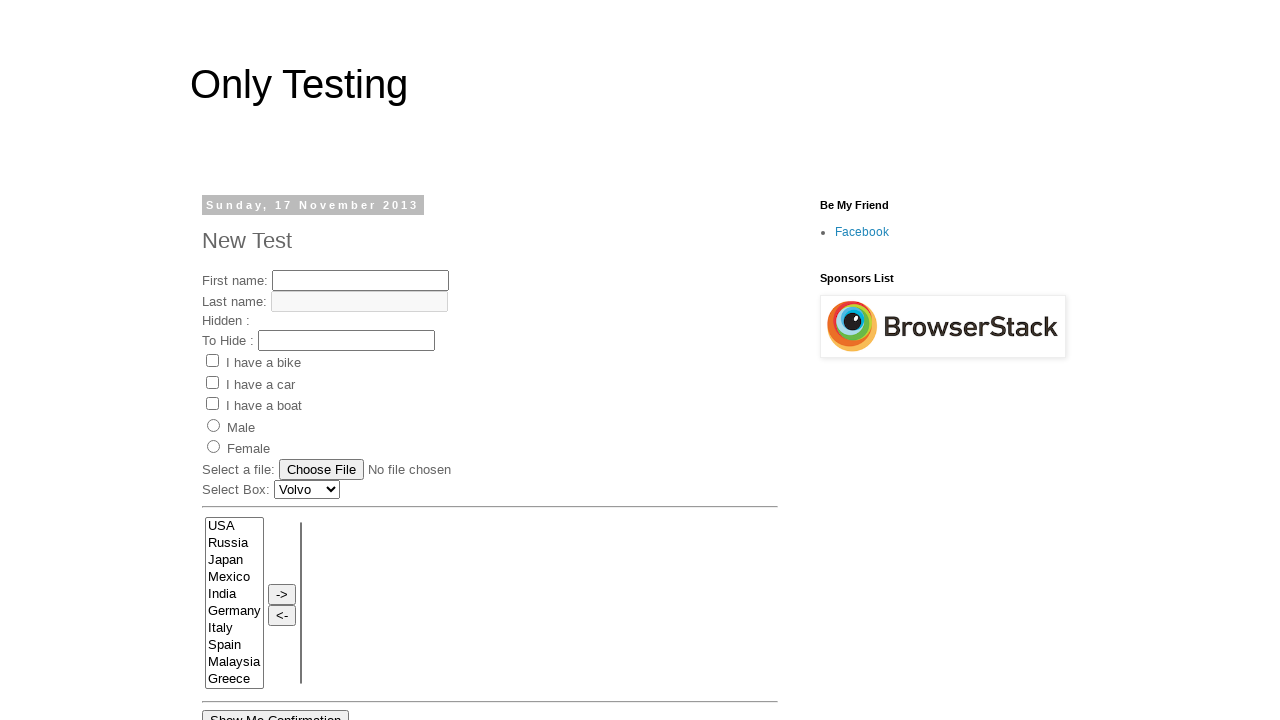

Verified date-header element is visible
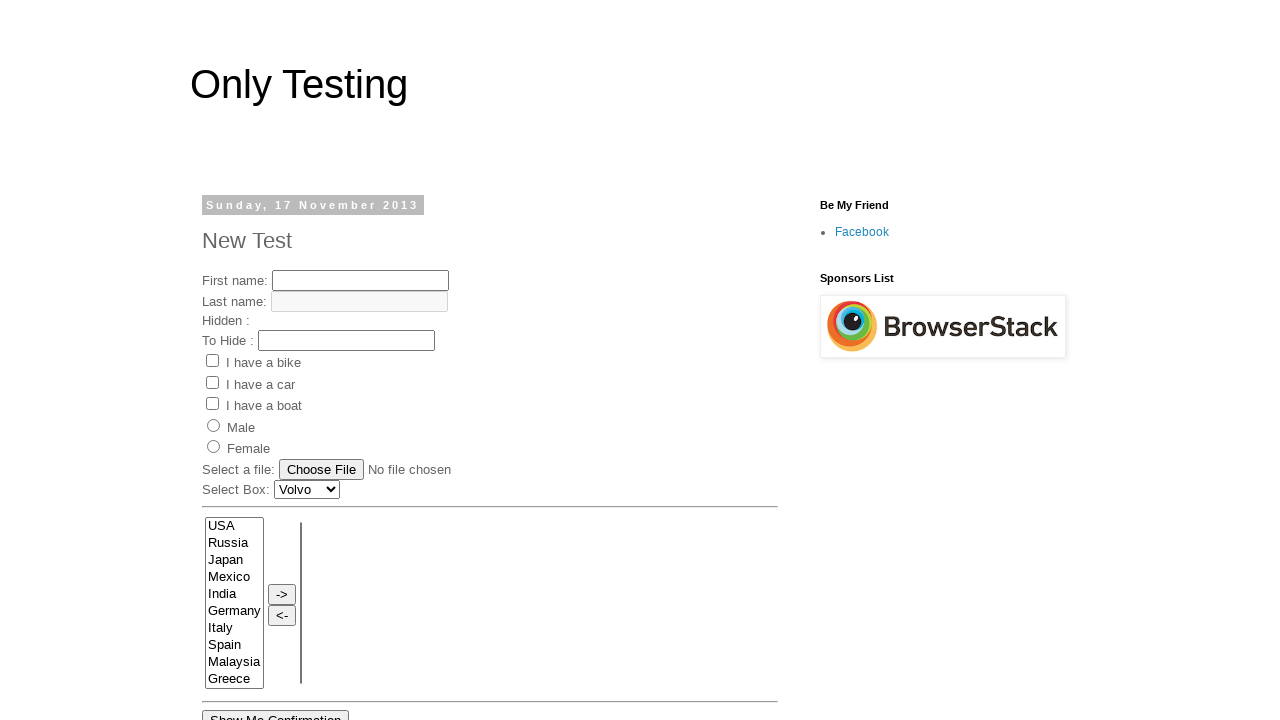

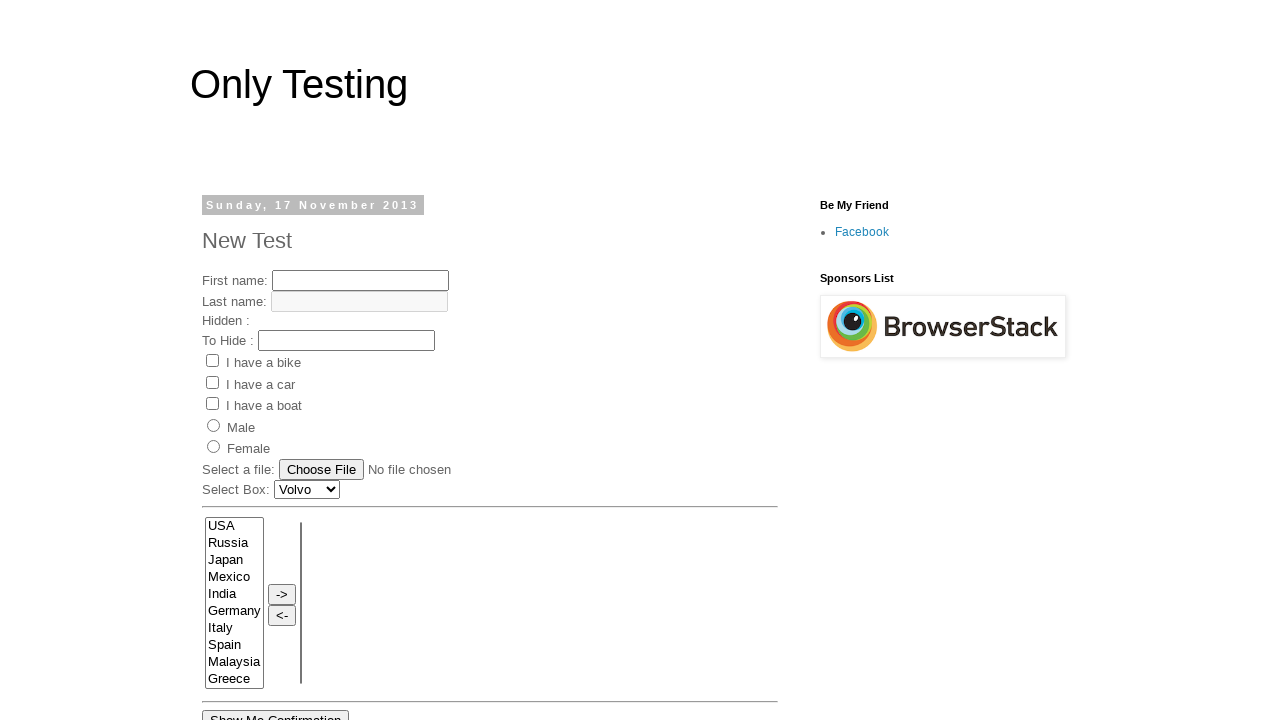